Tests lazy loading functionality by scrolling down the page and verifying that lazy-loaded images have their src attribute populated after scrolling into view

Starting URL: https://mdbootstrap.com/docs/standard/methods/lazy-loading/

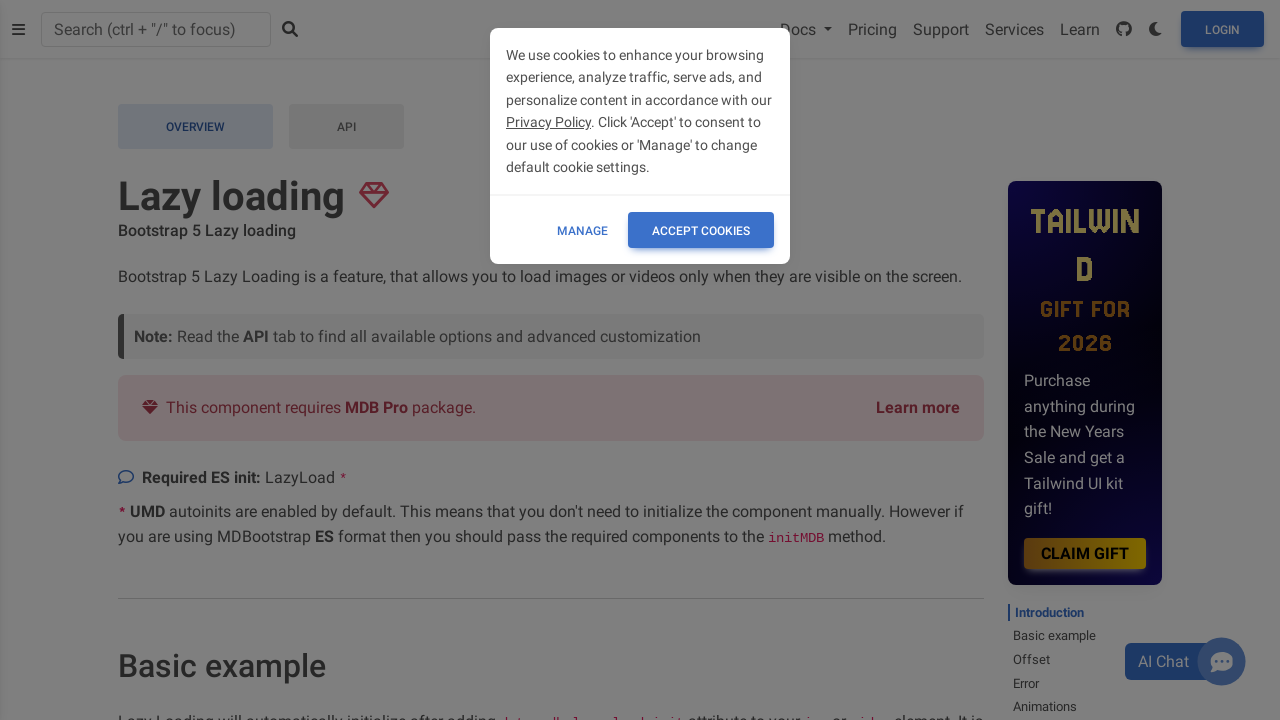

Set viewport size to 1920x1080
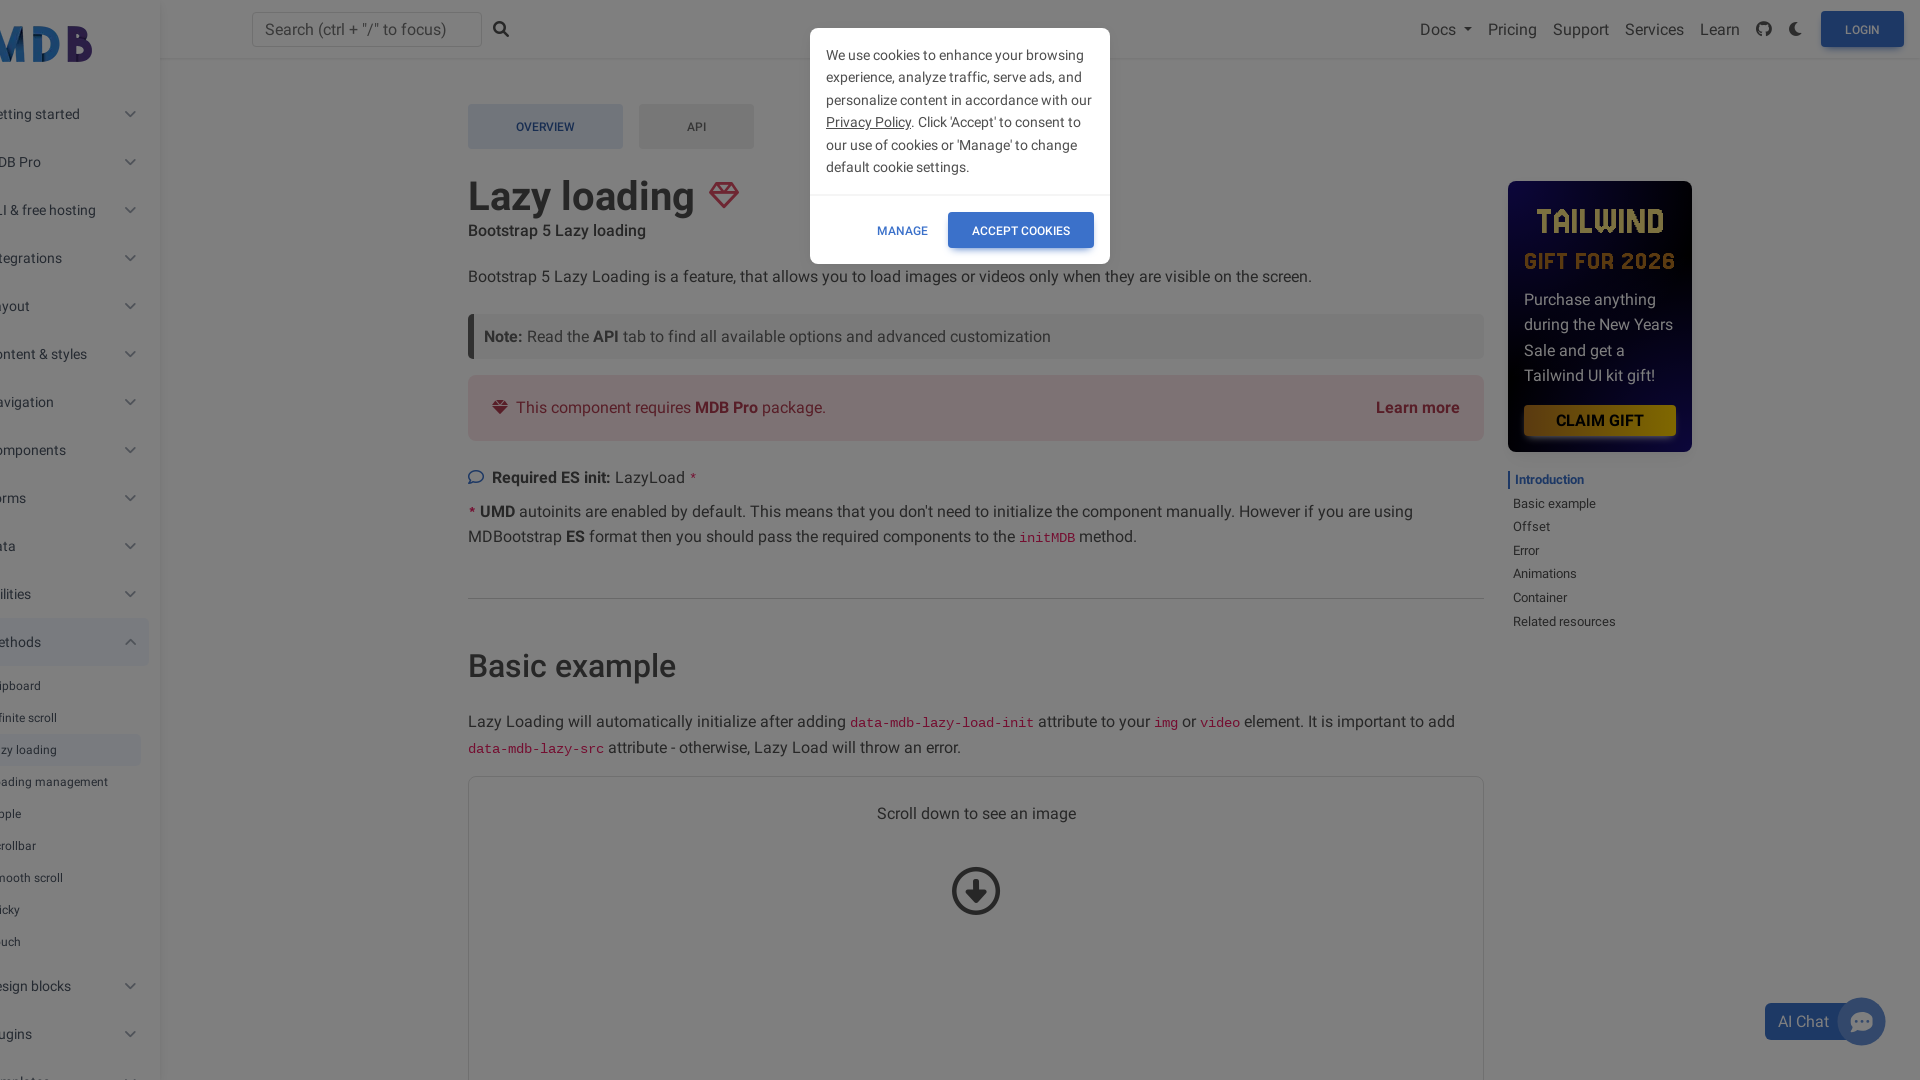

Scrolled down to position 2900 to trigger lazy loading
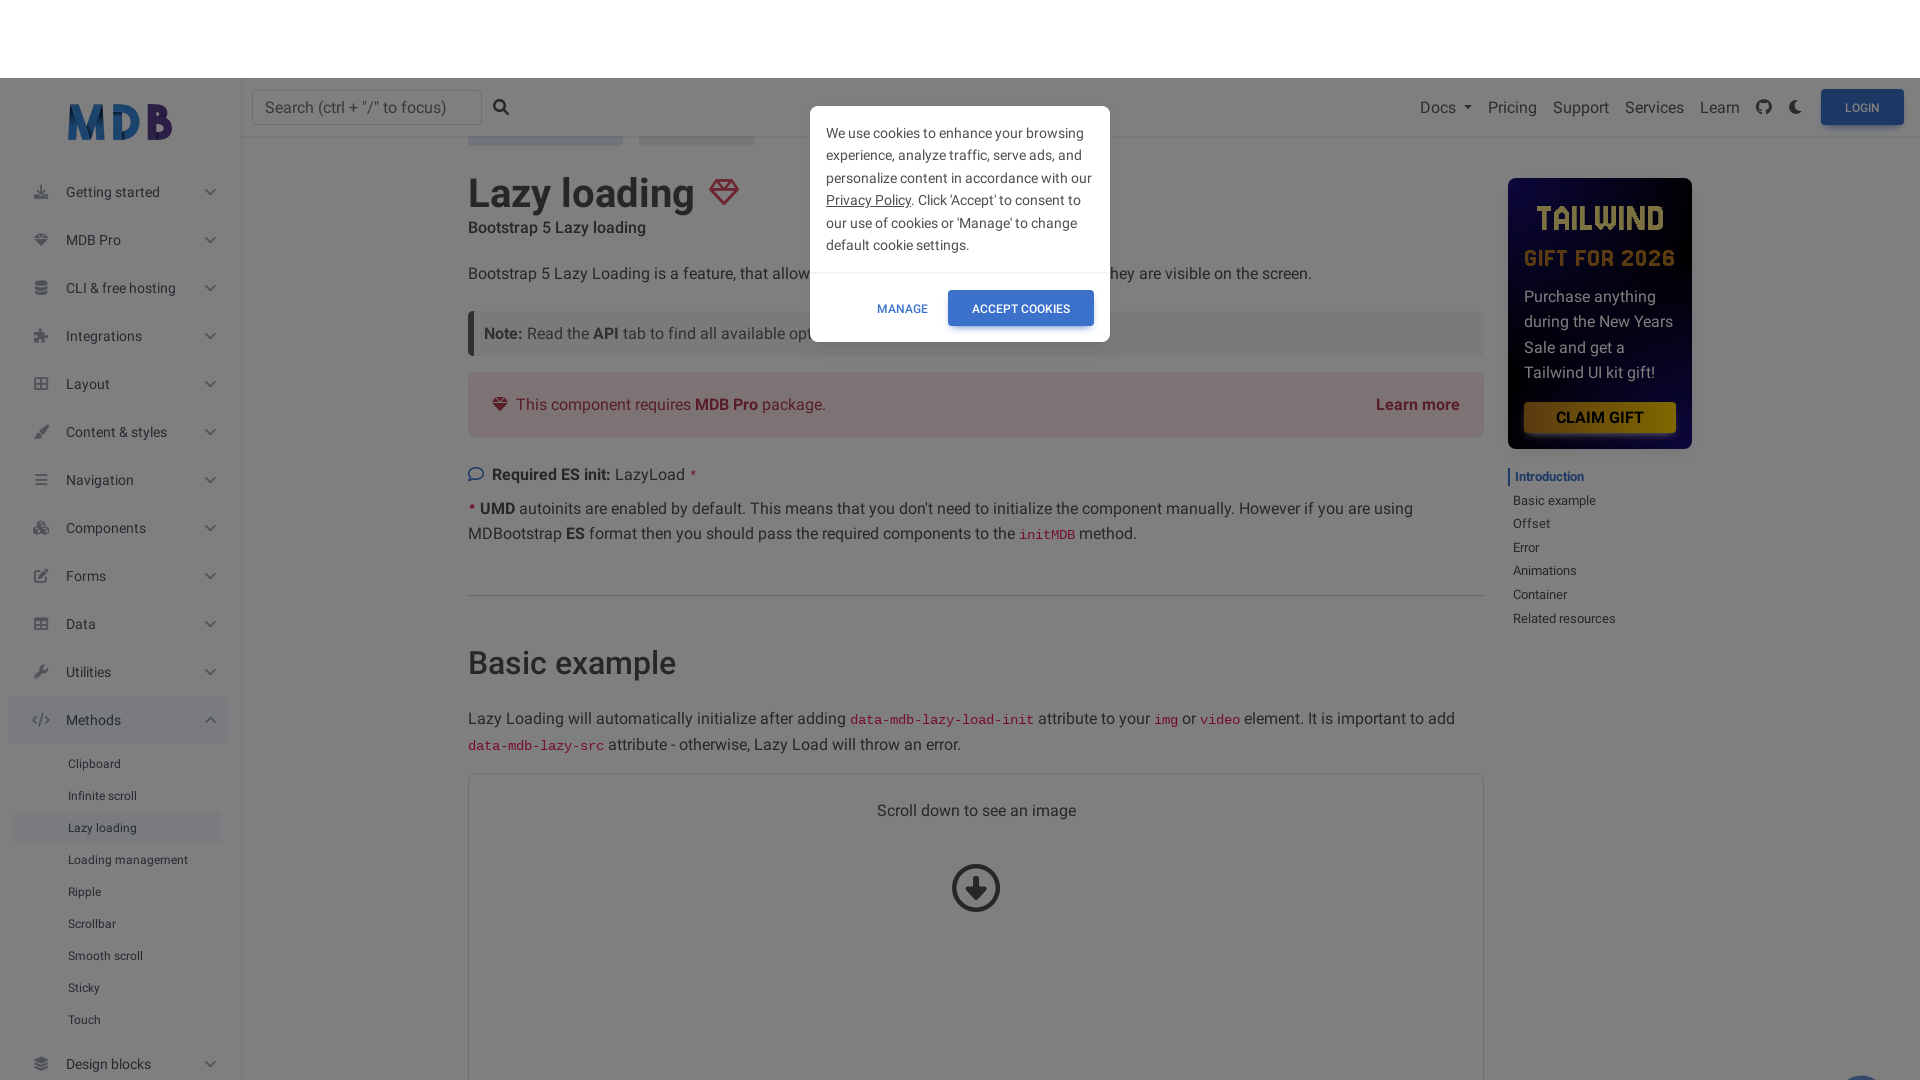

Waited 2000ms for lazy-loaded content to appear
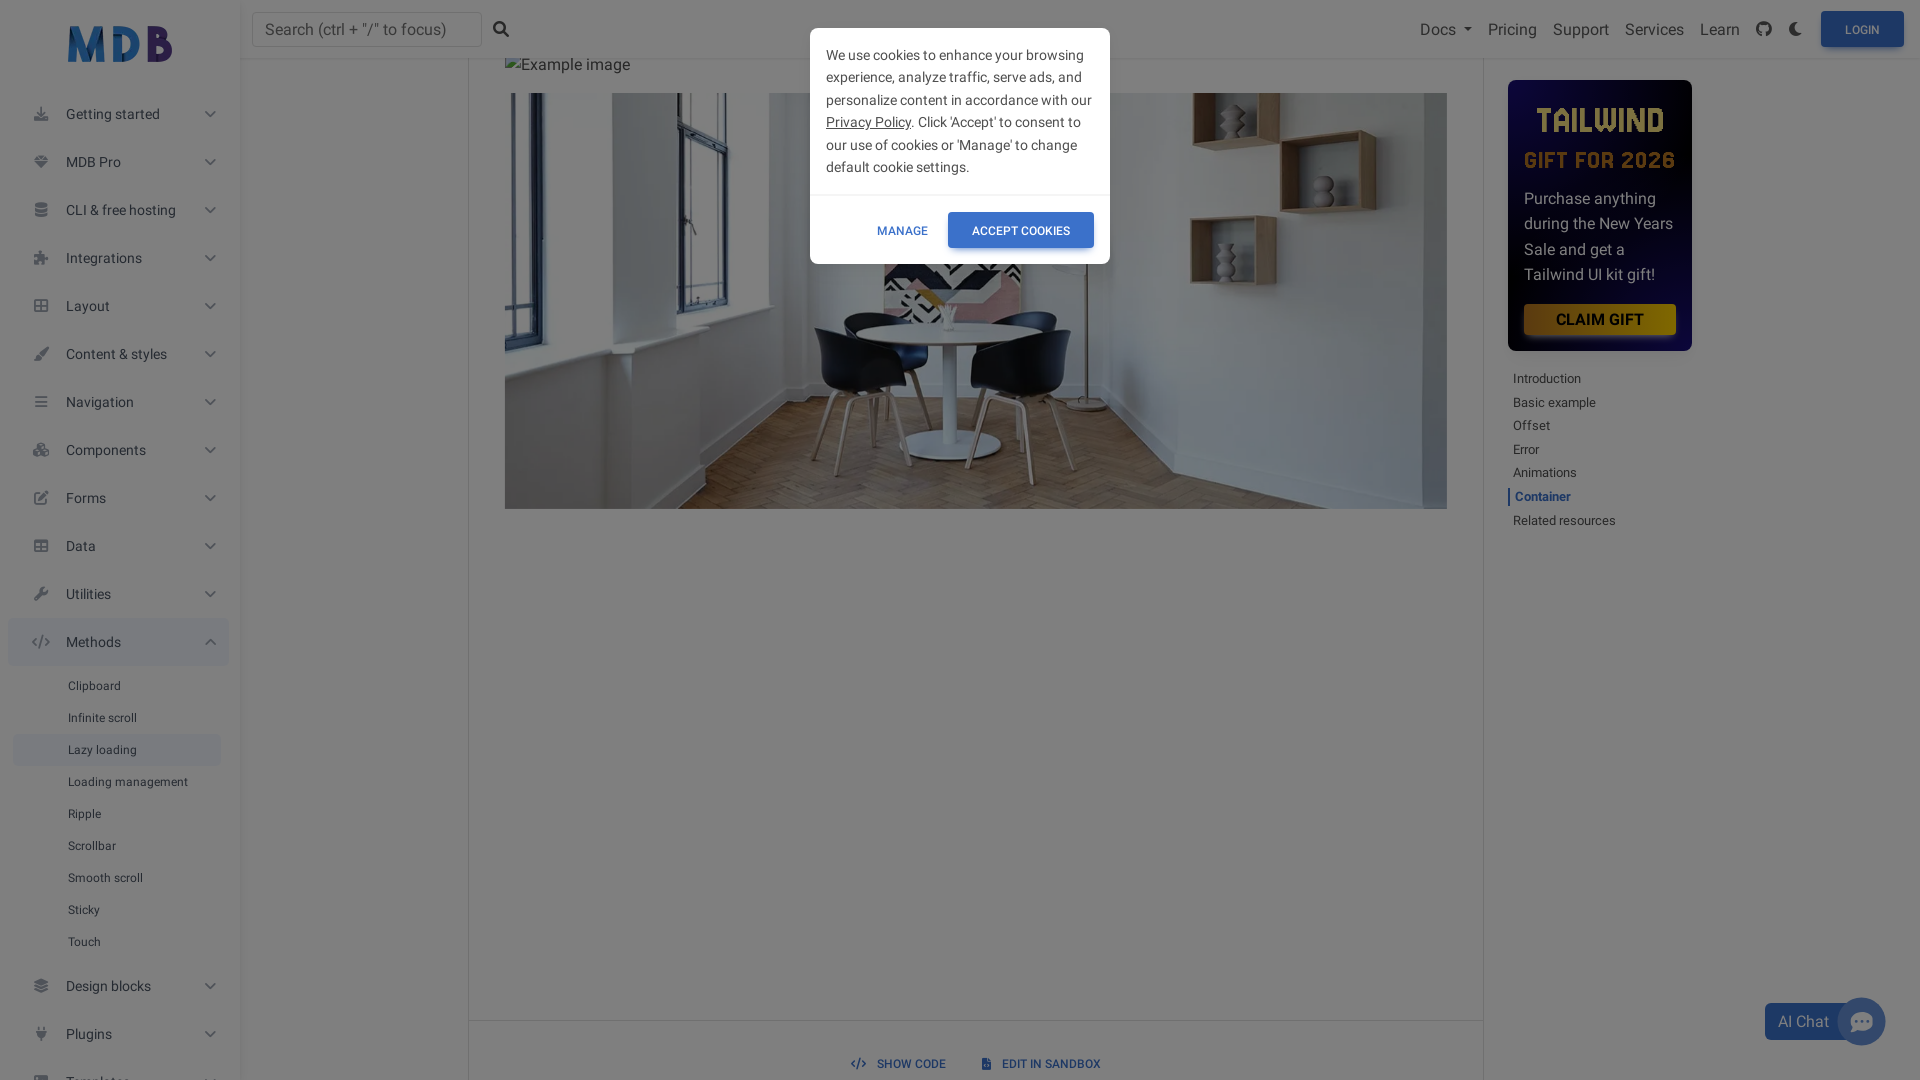

Verified lazy-loaded image element is present
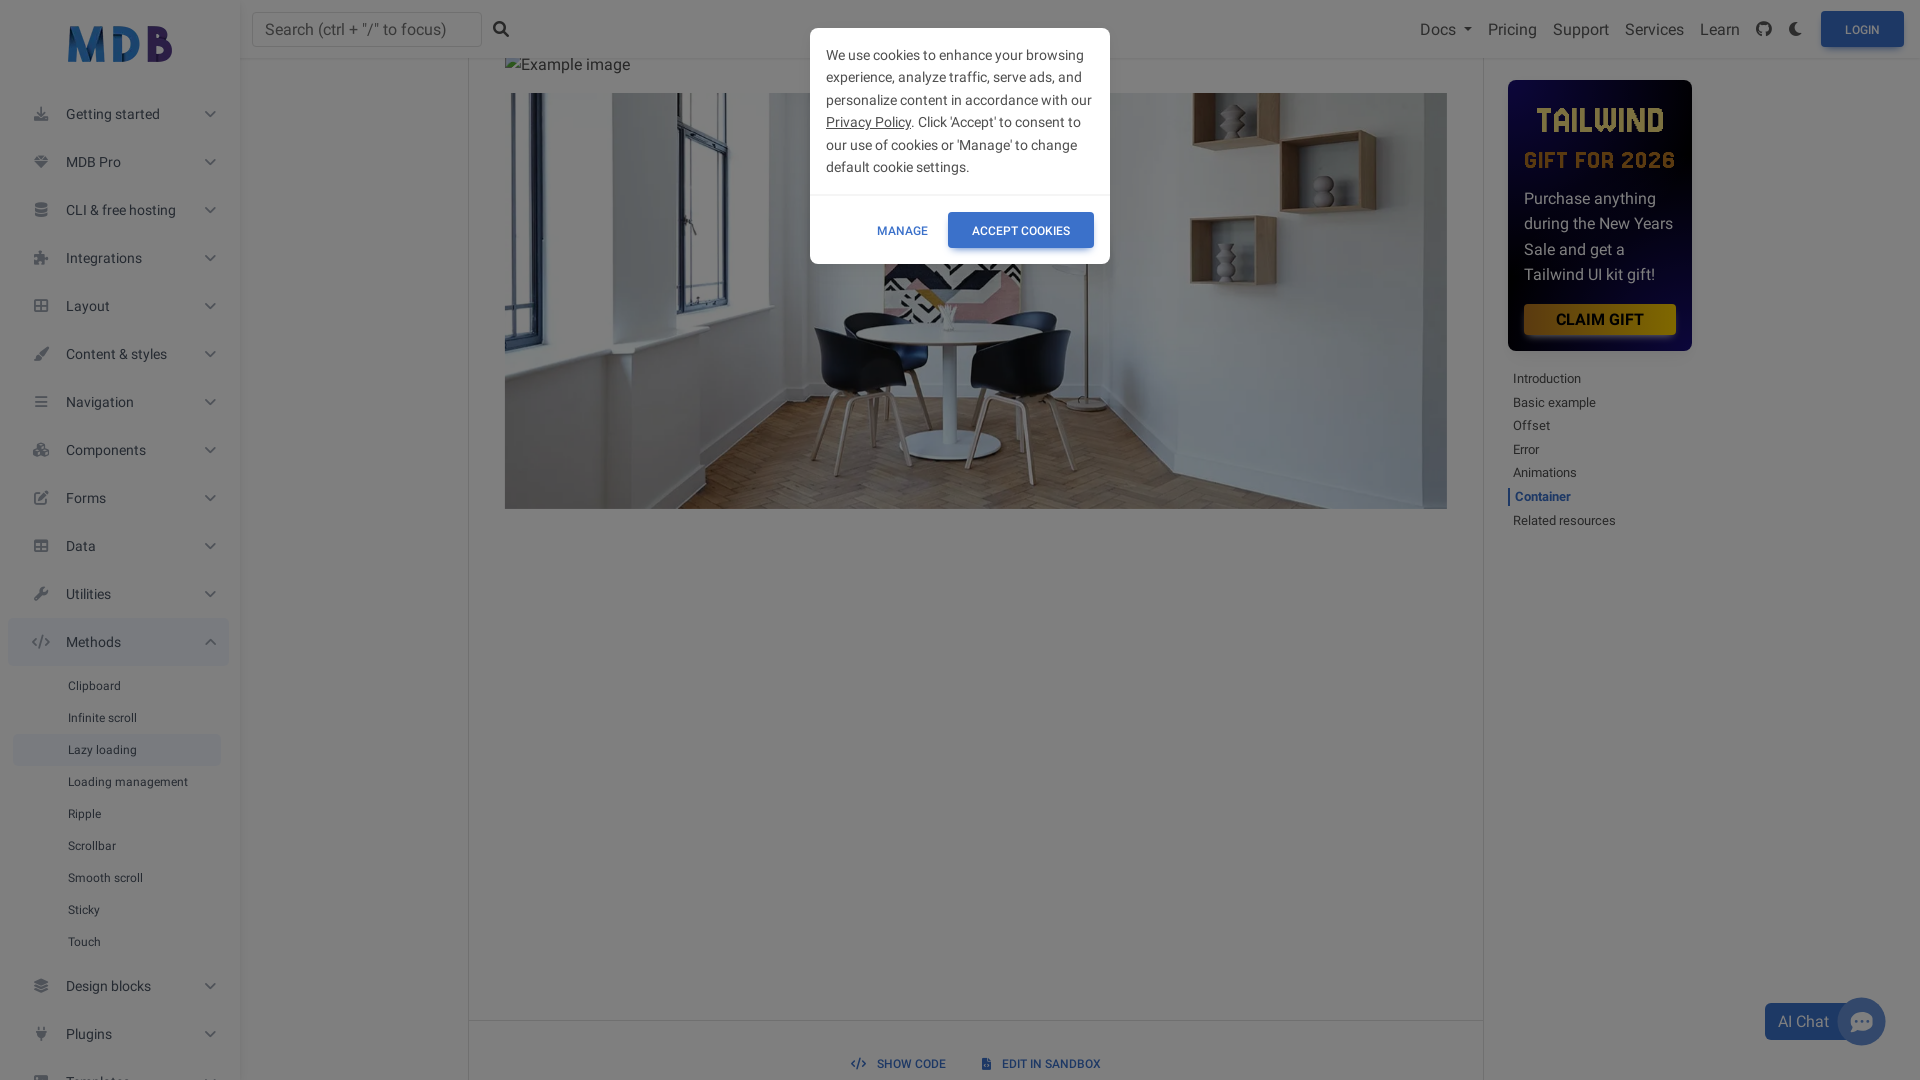

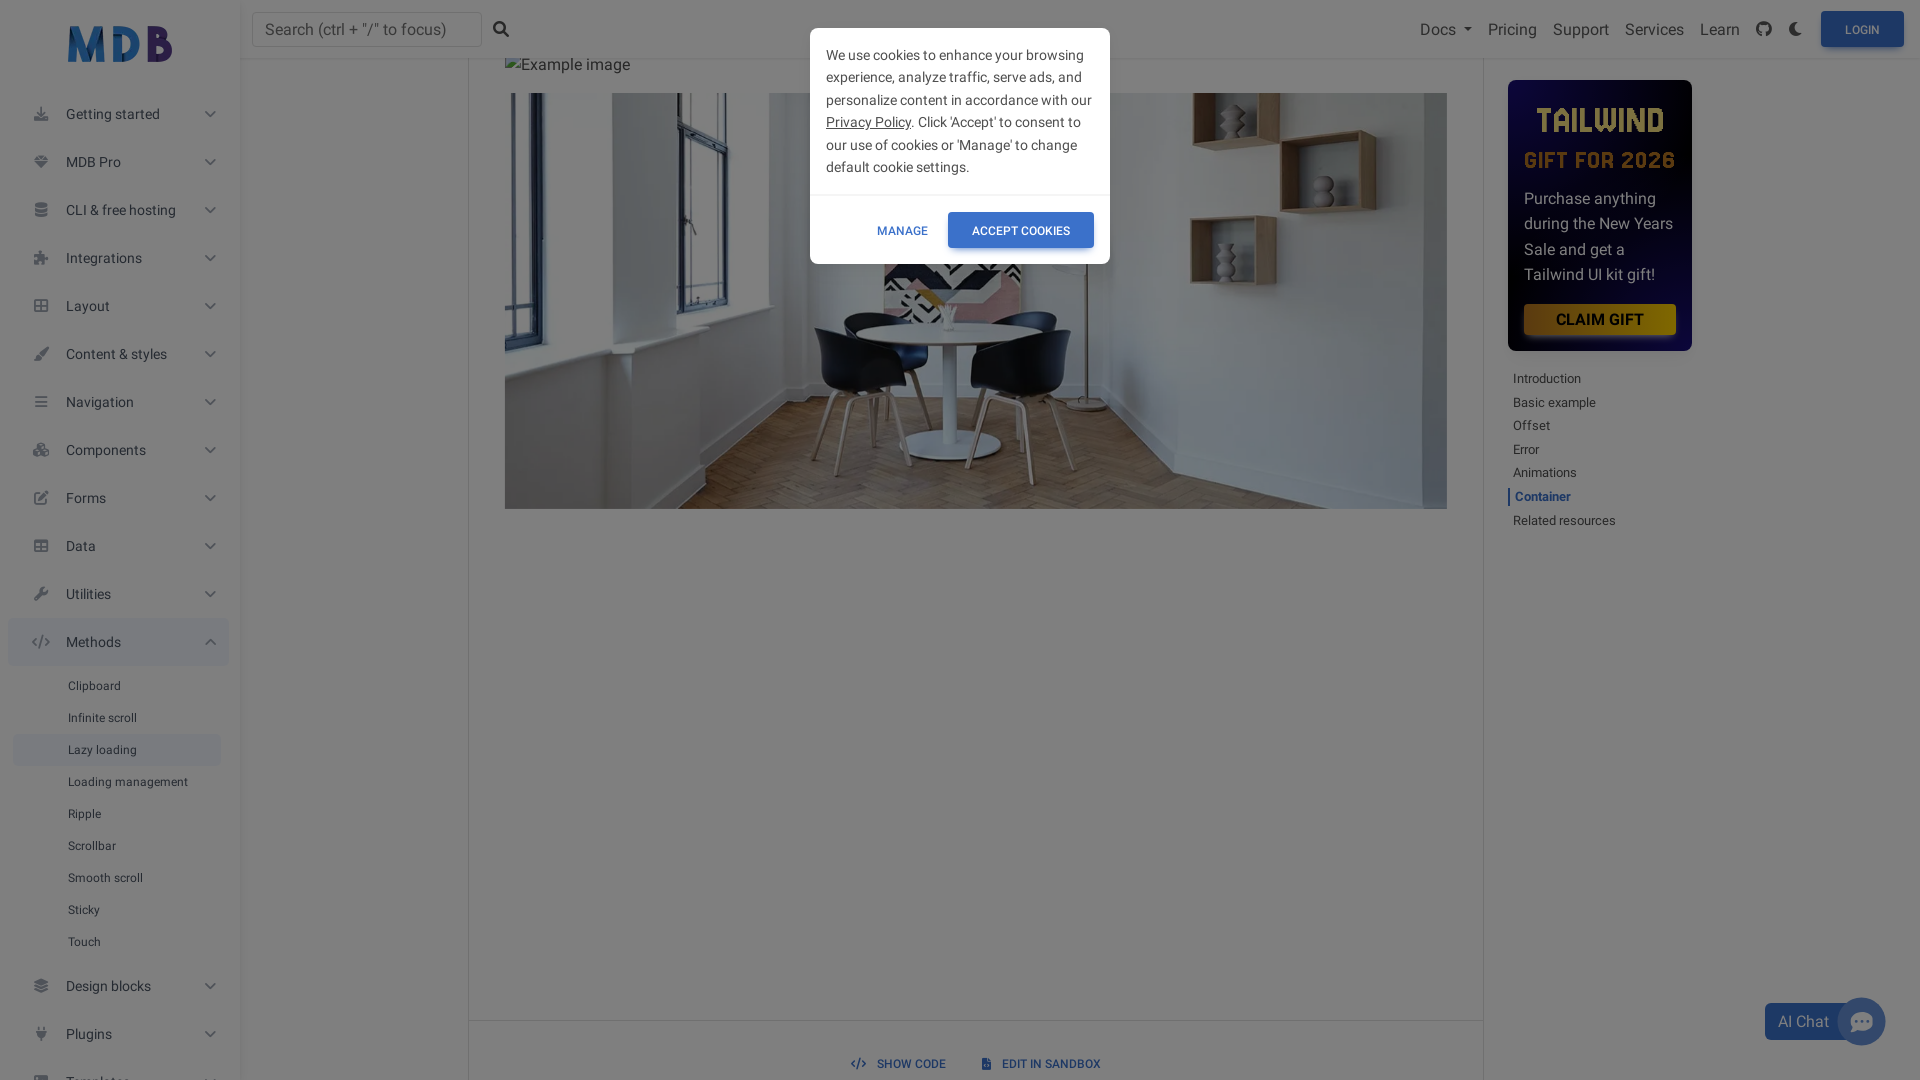